Tests login form validation by submitting with an incorrect username, verifying the appropriate error message is displayed

Starting URL: https://www.saucedemo.com/

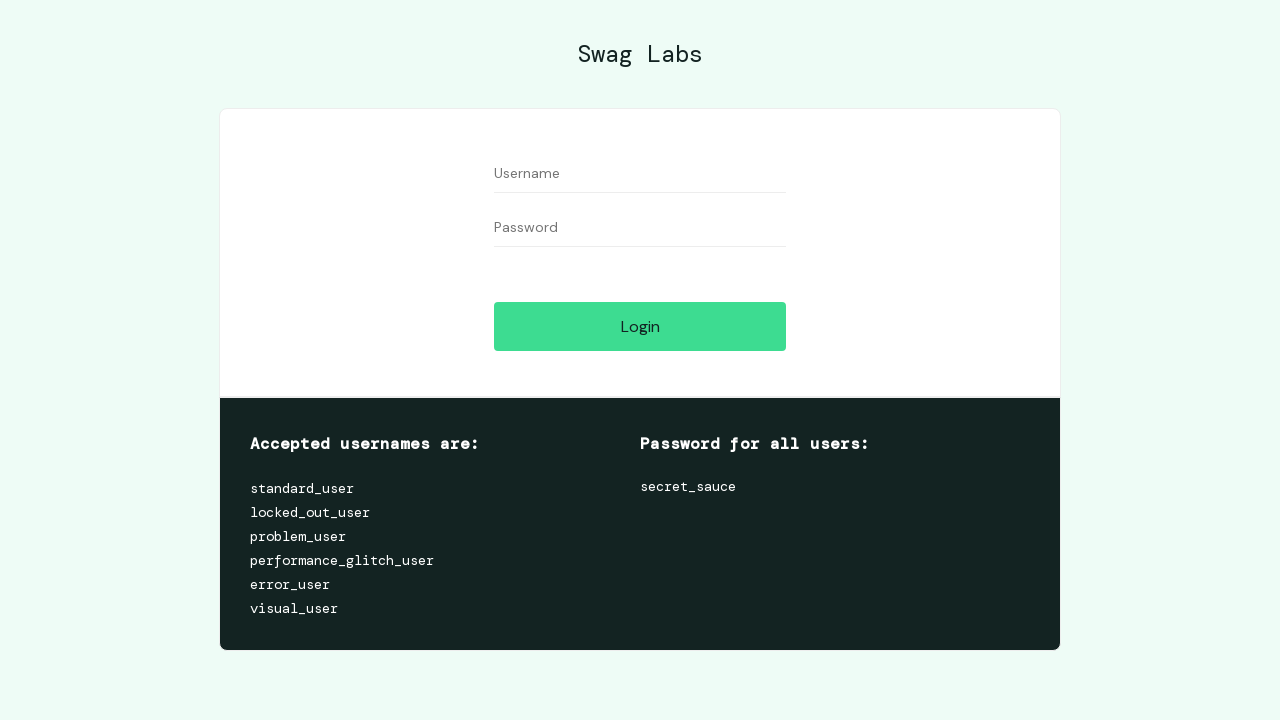

Filled username field with incorrect username 'user' on #user-name
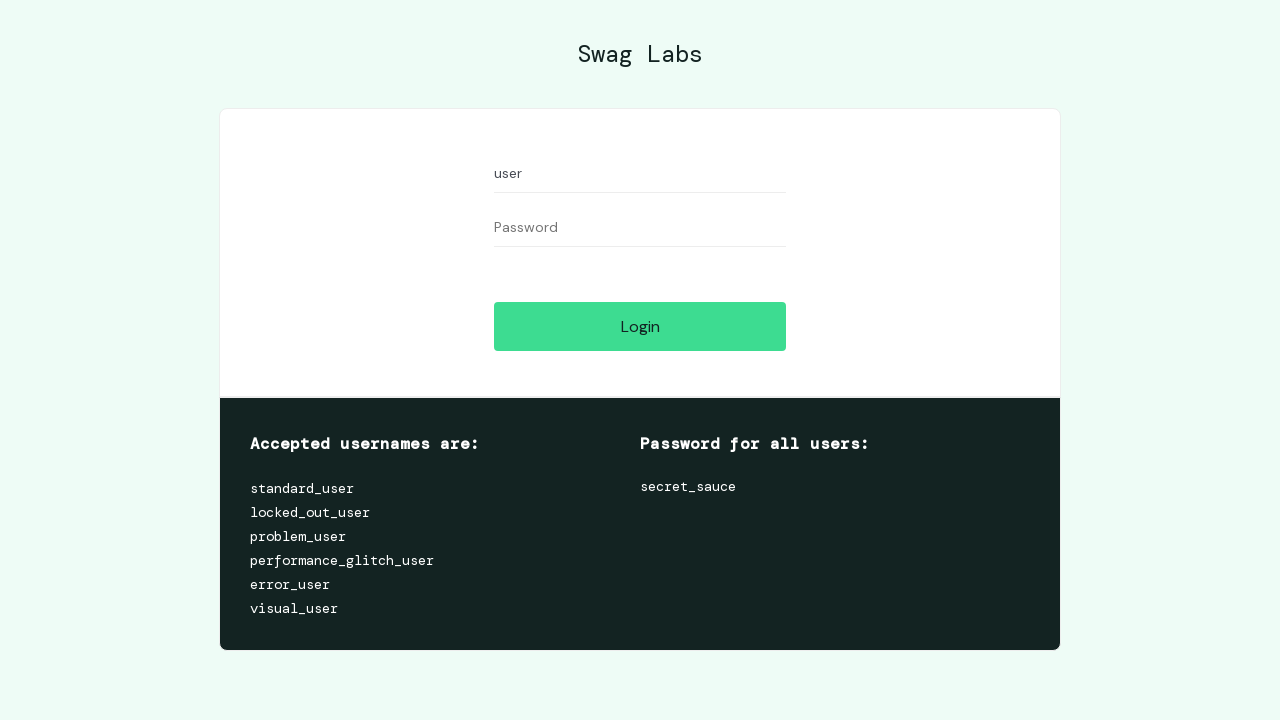

Filled password field with 'secret_sauce' on #password
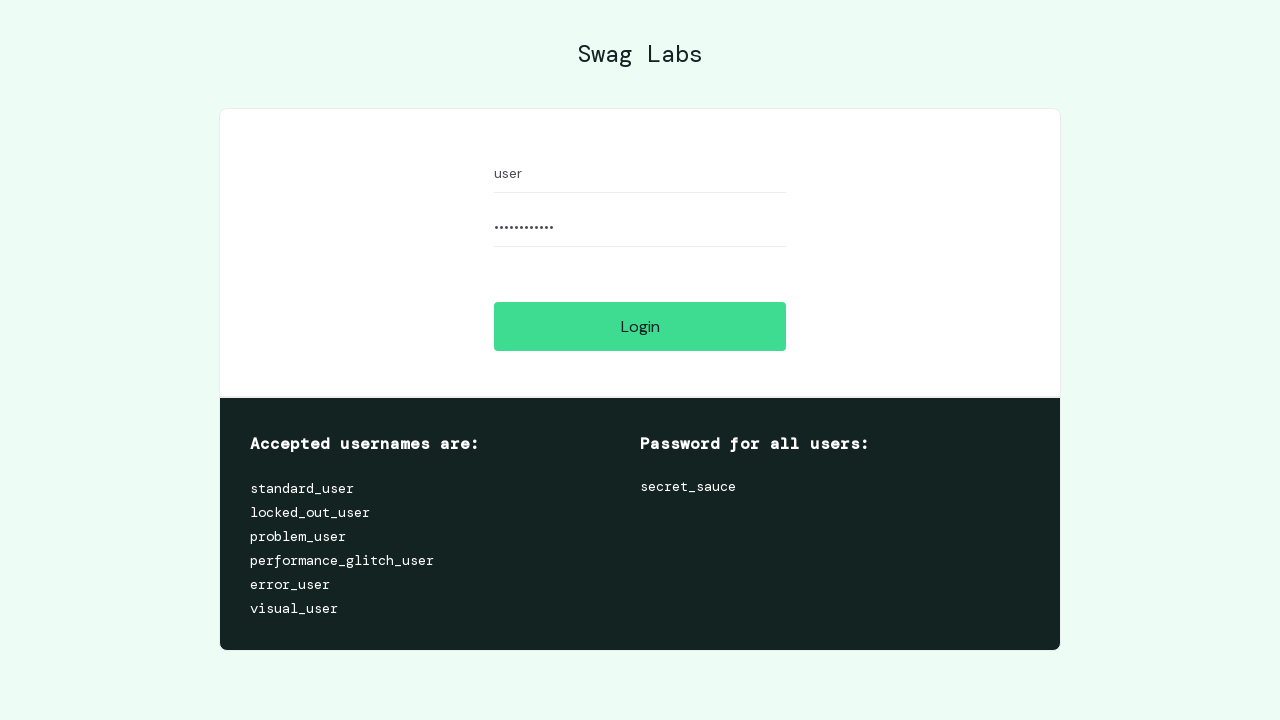

Clicked login button at (640, 326) on #login-button
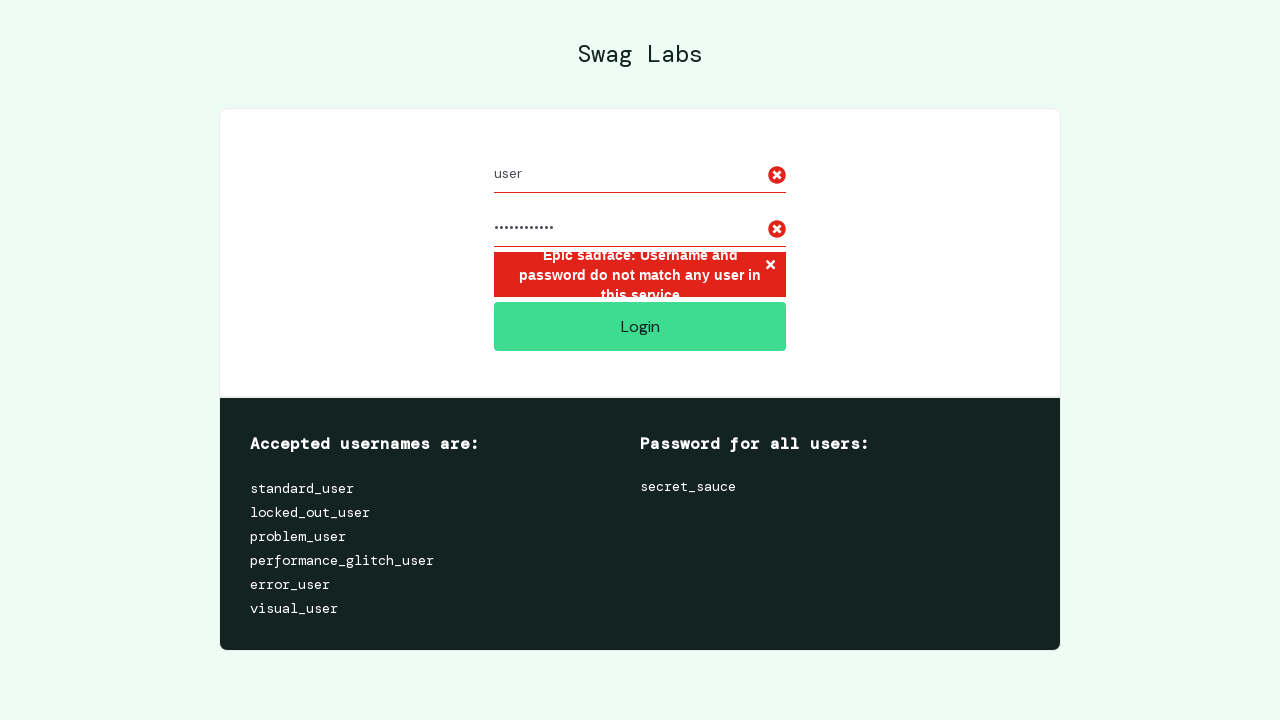

Error message container loaded
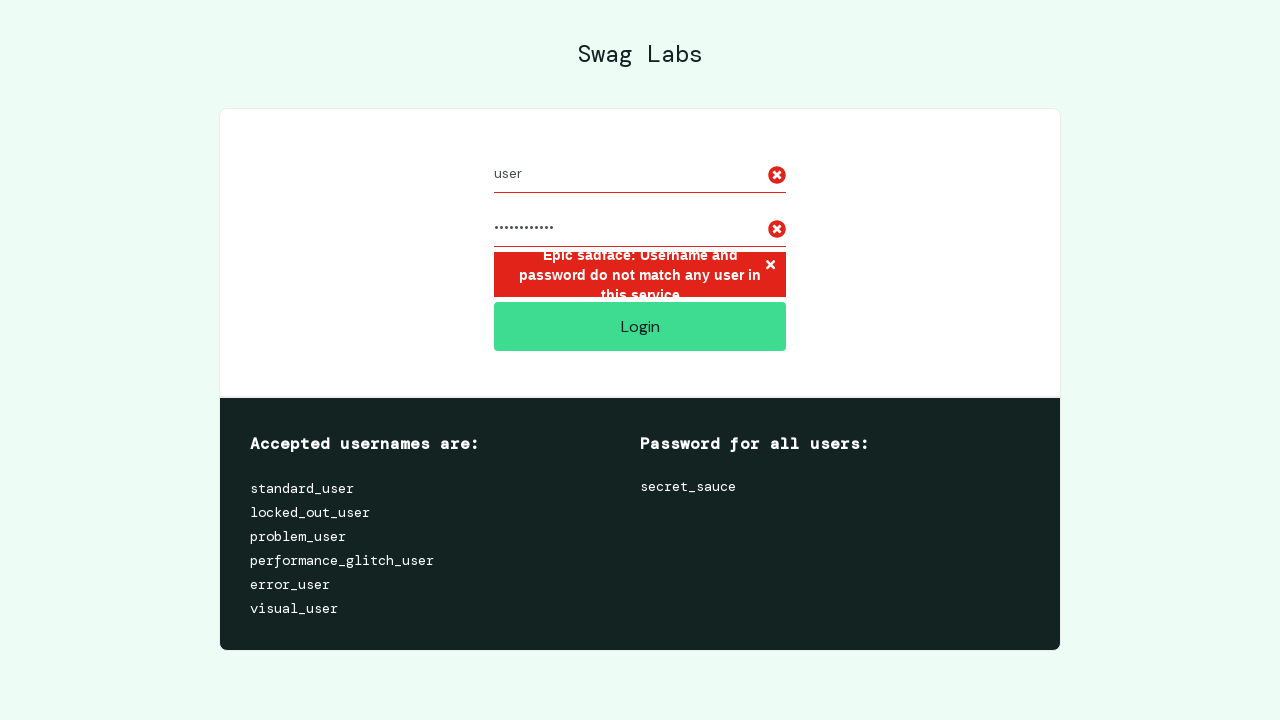

Retrieved error message text
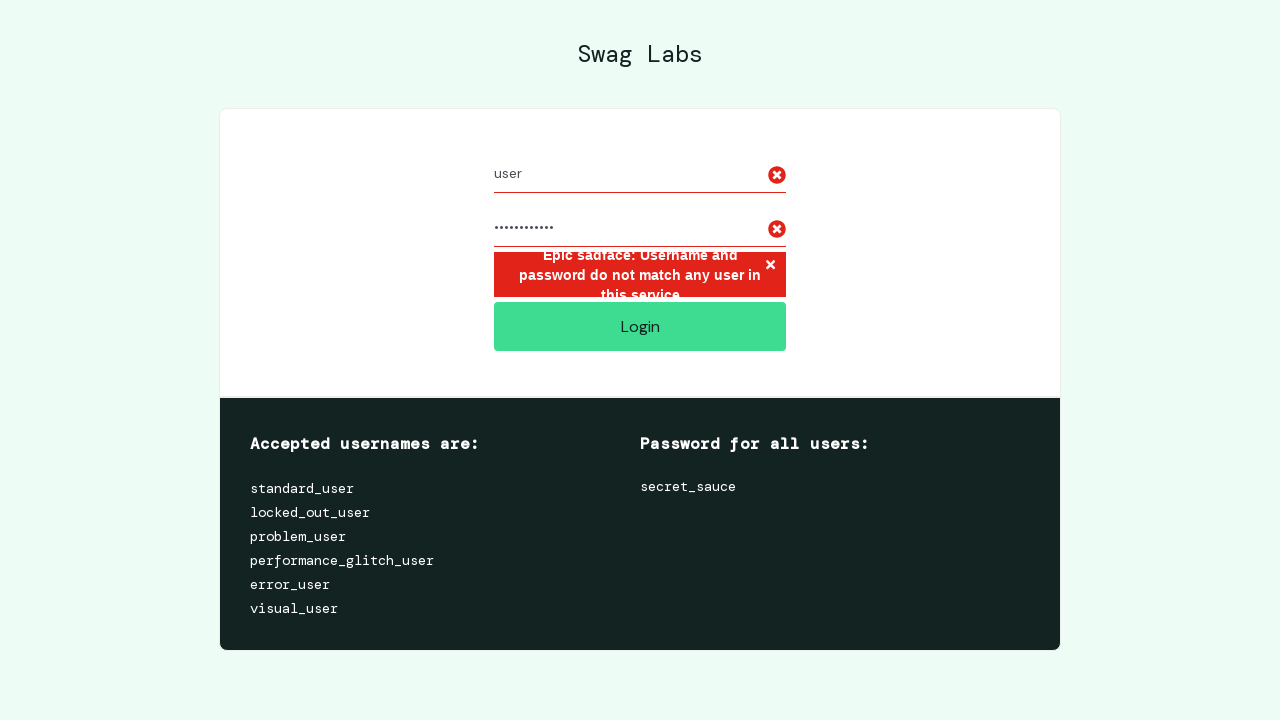

Verified error message 'Epic sadface: Username and password do not match any user in this service' is displayed
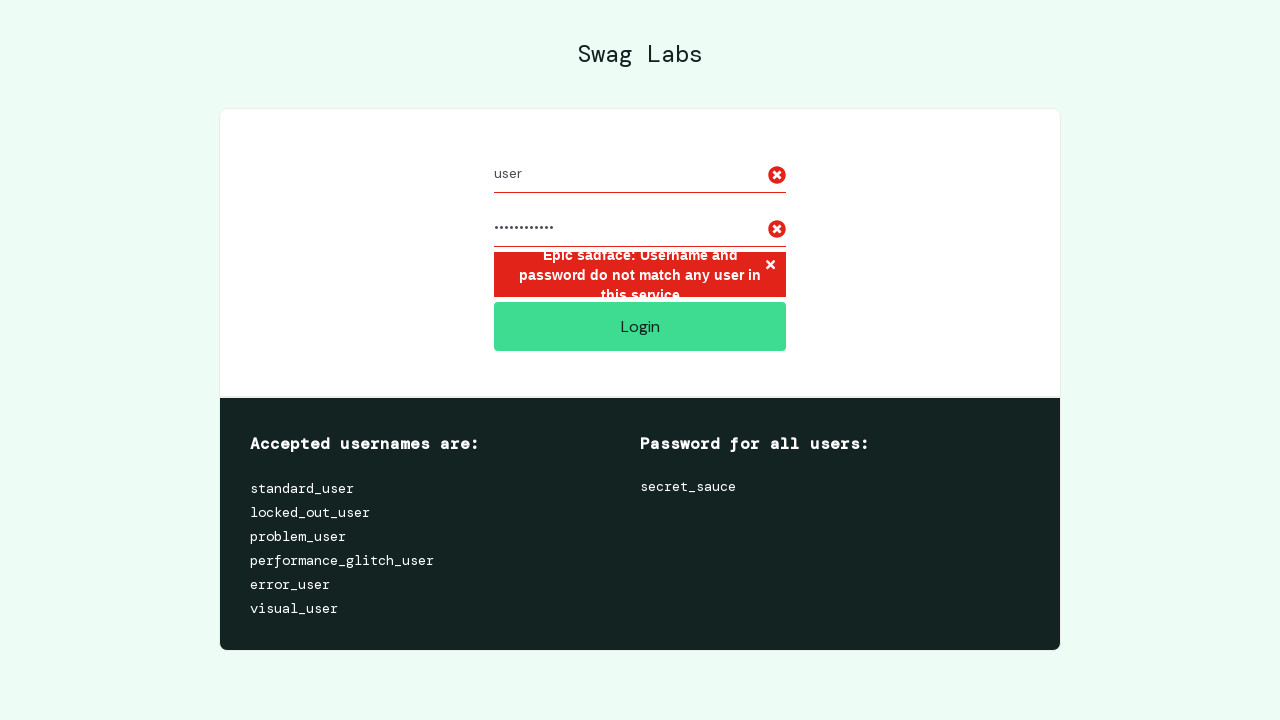

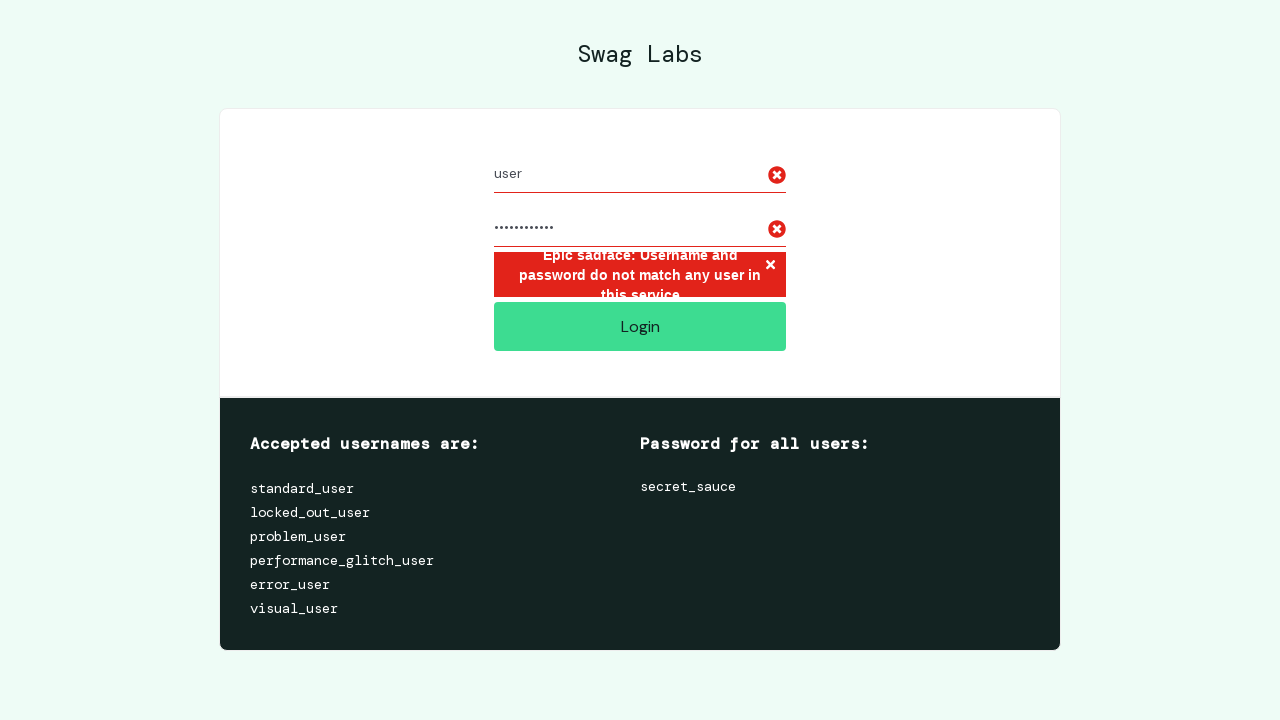